Tests JavaScript alert handling functionality by interacting with three types of alerts: a prompt alert (entering text and accepting), a simple alert (accepting), and a confirm alert (dismissing). Verifies the result text displayed after each alert interaction.

Starting URL: https://the-internet.herokuapp.com/javascript_alerts

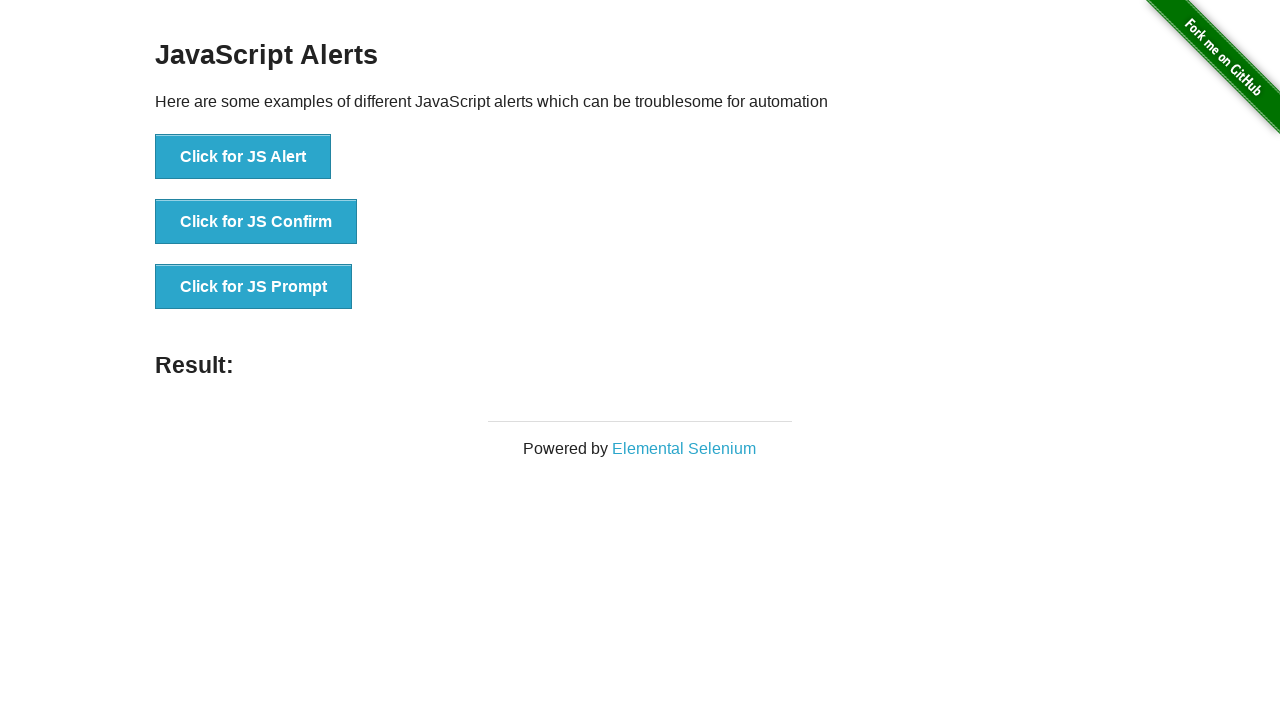

Clicked JS Prompt button at (254, 287) on button[onclick='jsPrompt()']
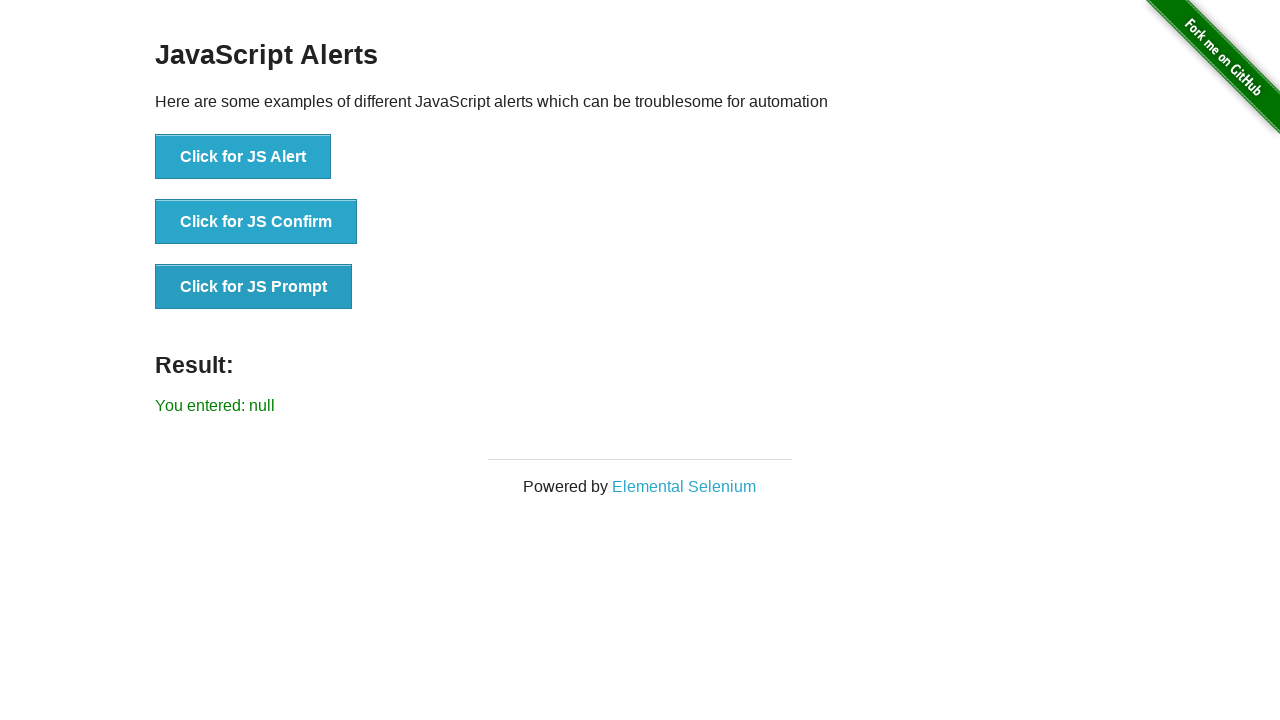

Set up dialog handler for prompt
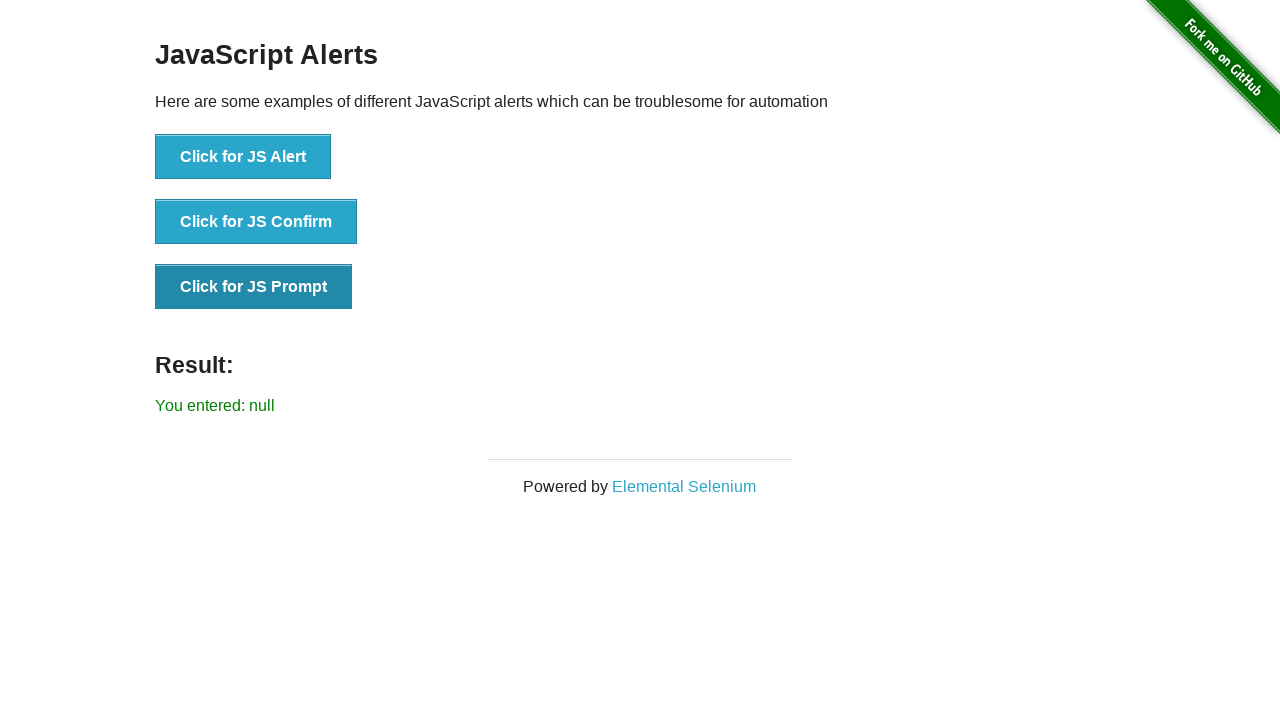

Clicked JS Prompt button and entered 'Hi My name is meem' in prompt dialog at (254, 287) on button[onclick='jsPrompt()']
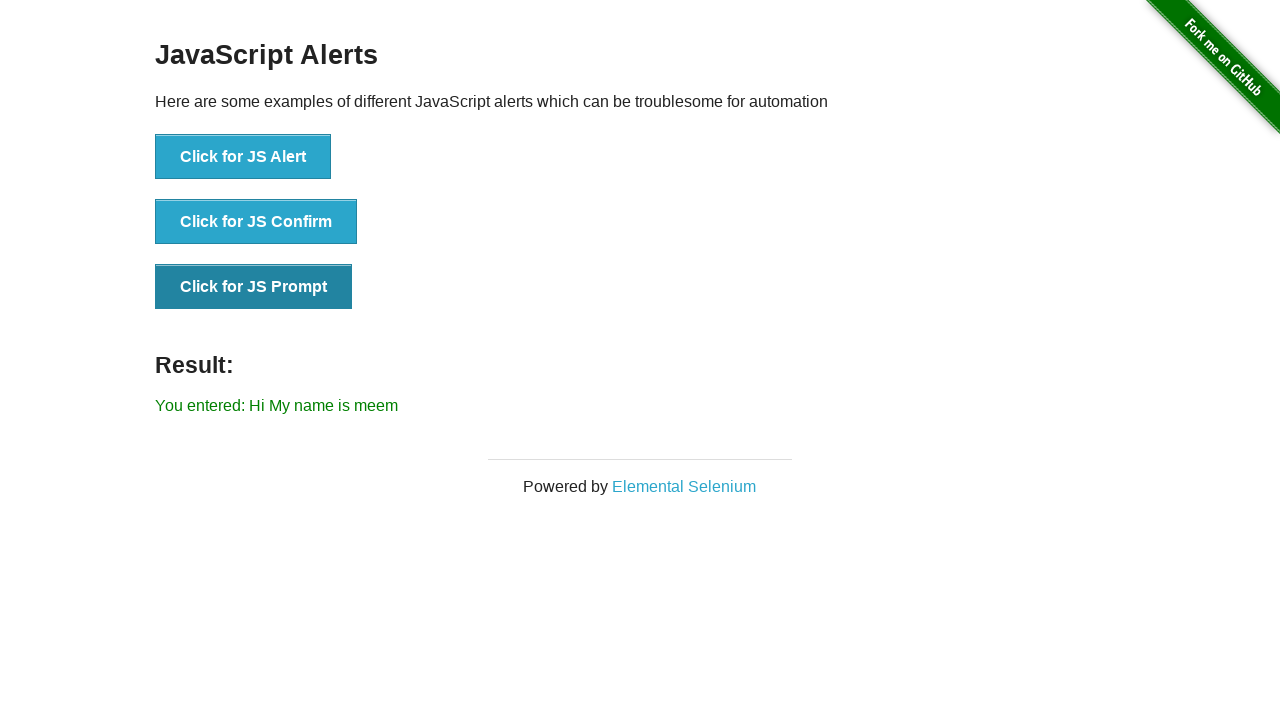

Result element loaded after prompt interaction
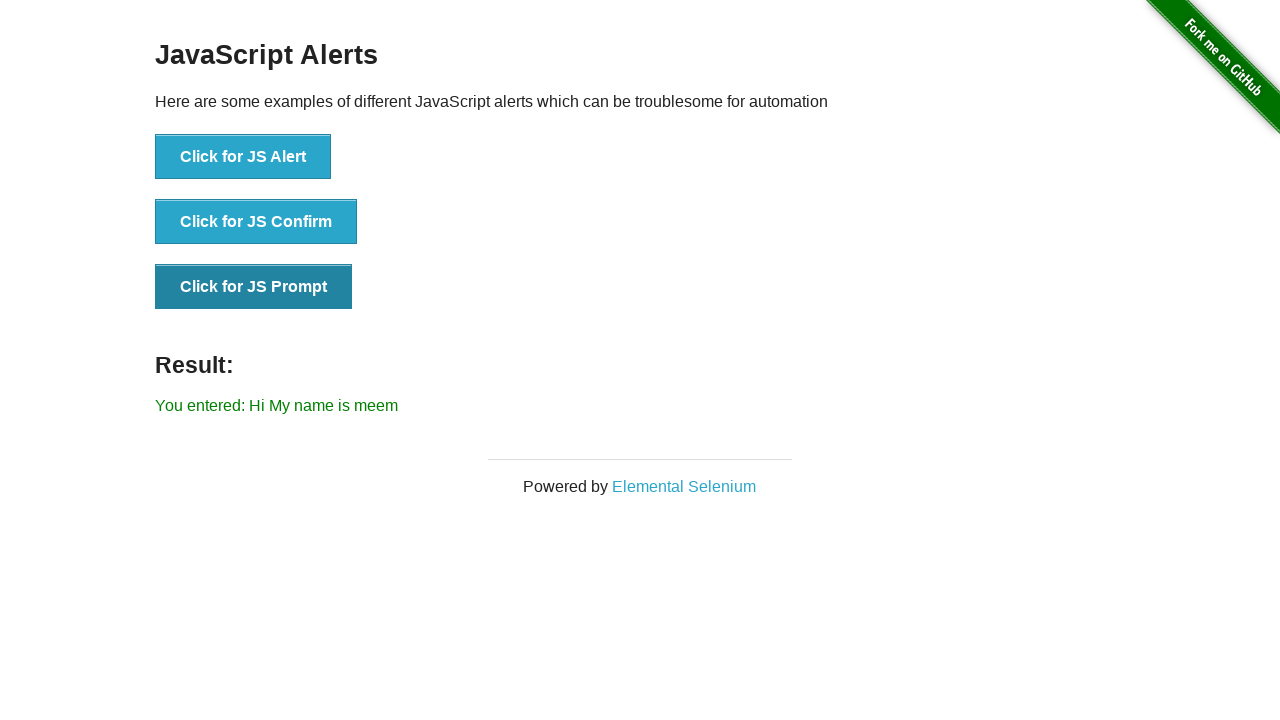

Set up dialog handler for simple alert
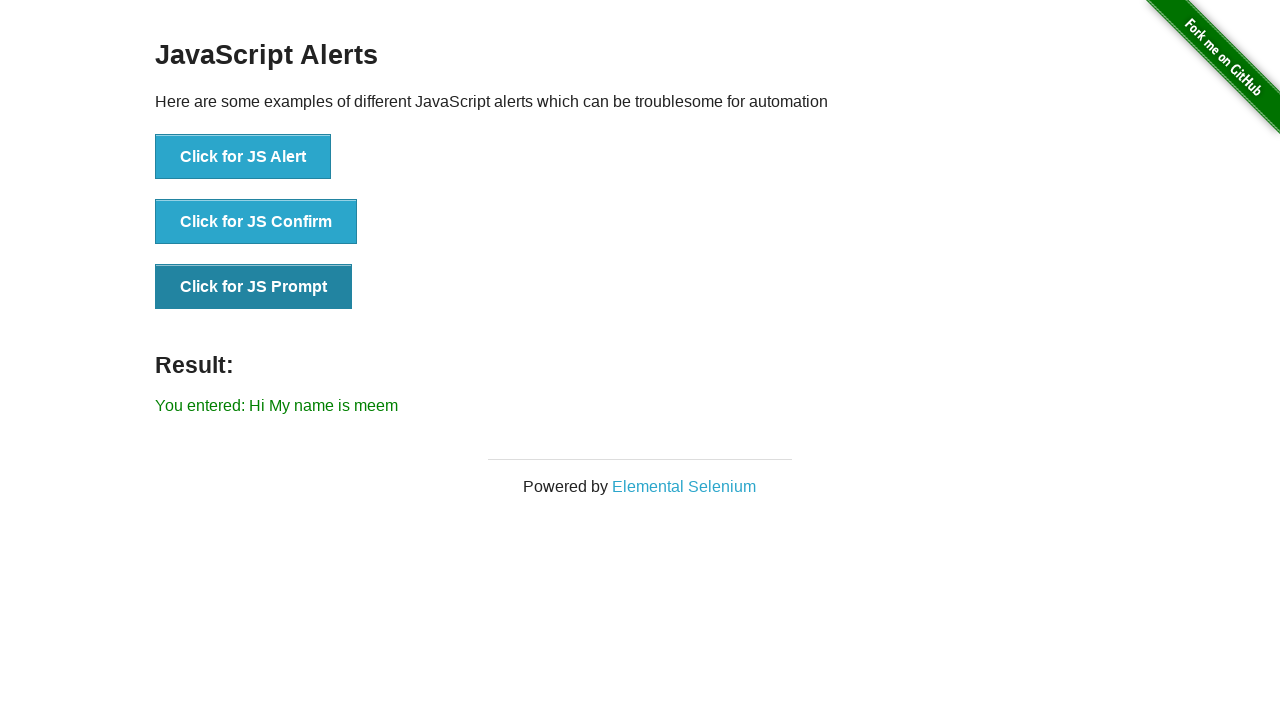

Clicked JS Alert button and accepted alert at (243, 157) on button[onclick*='jsAlert']
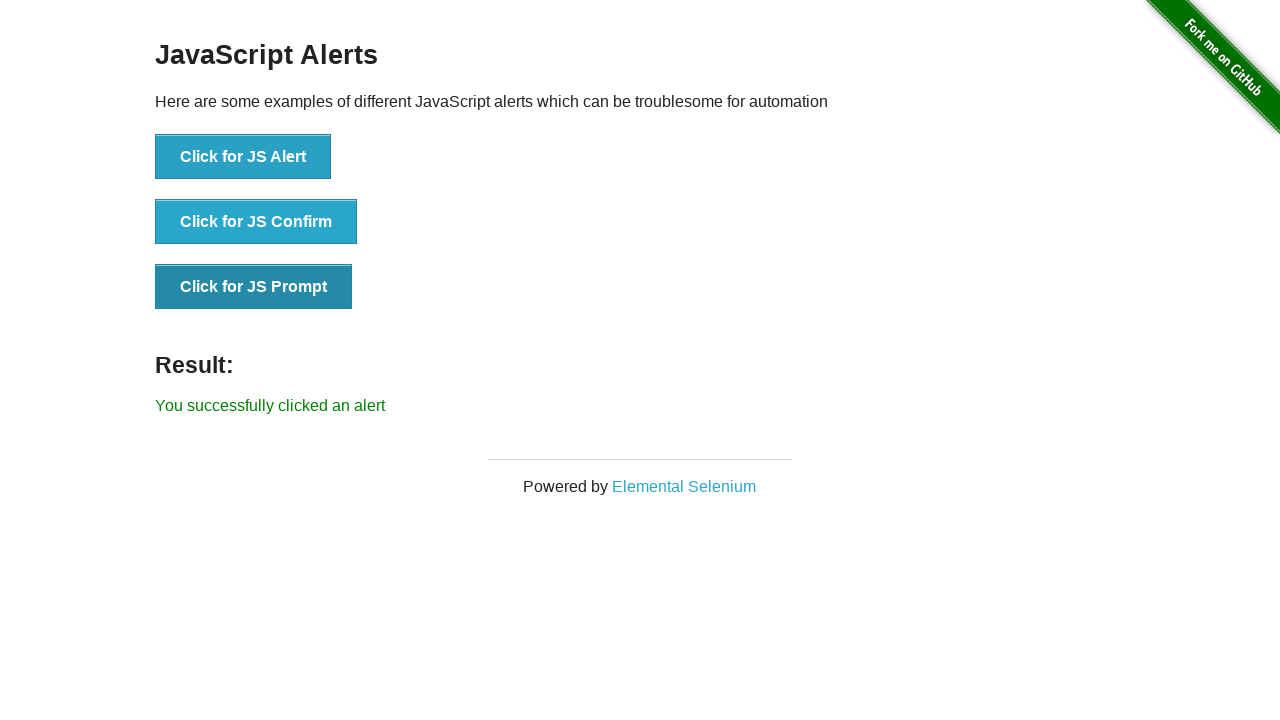

Result element loaded after alert interaction
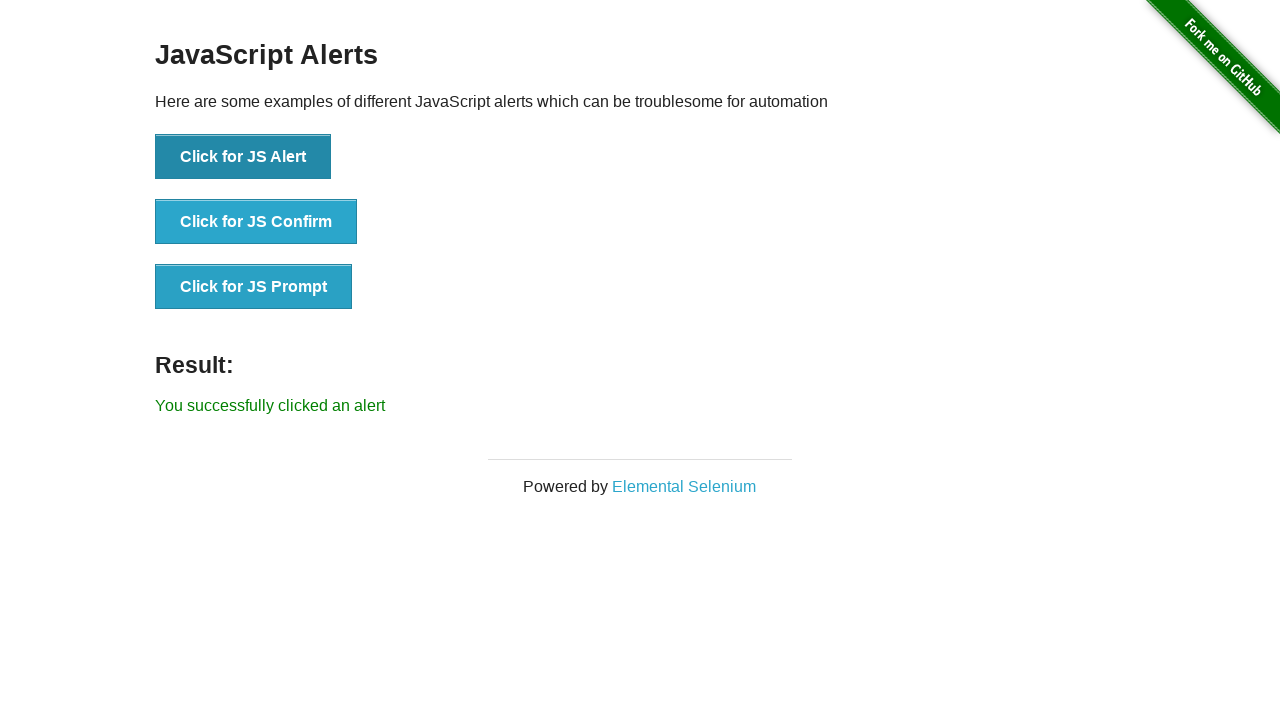

Removed alert dialog handler
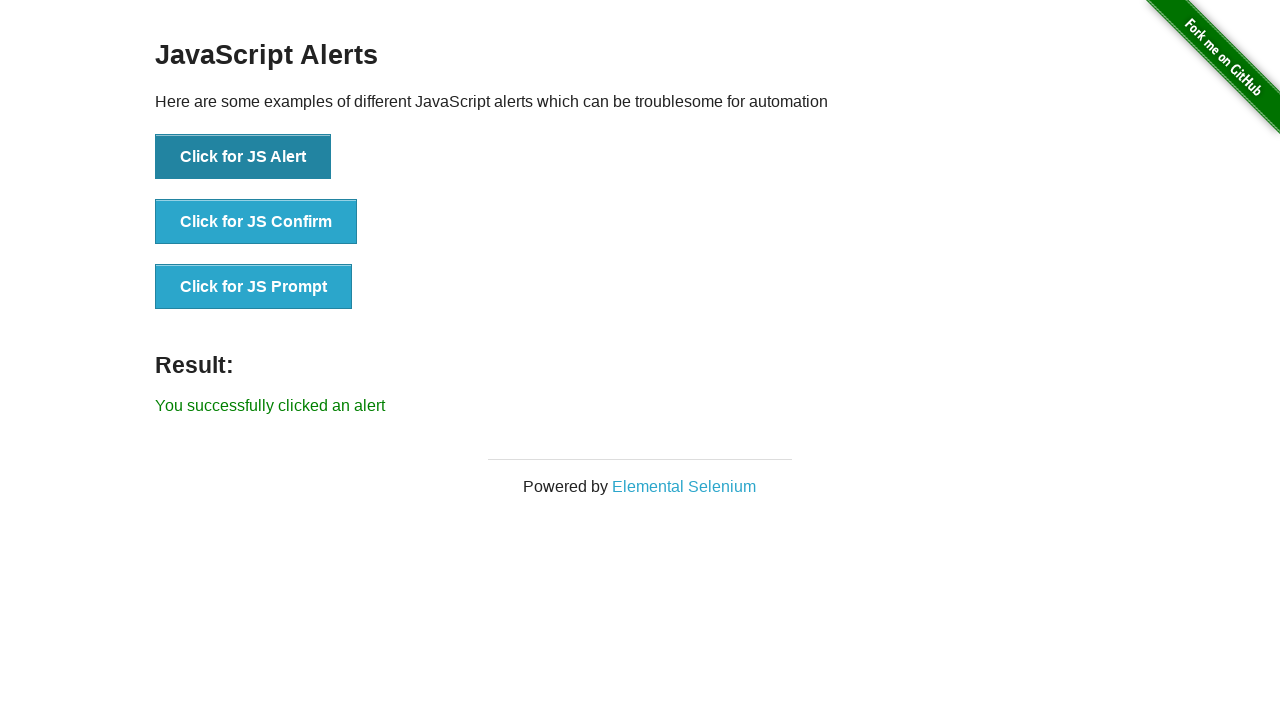

Set up dialog handler for confirm (dismiss)
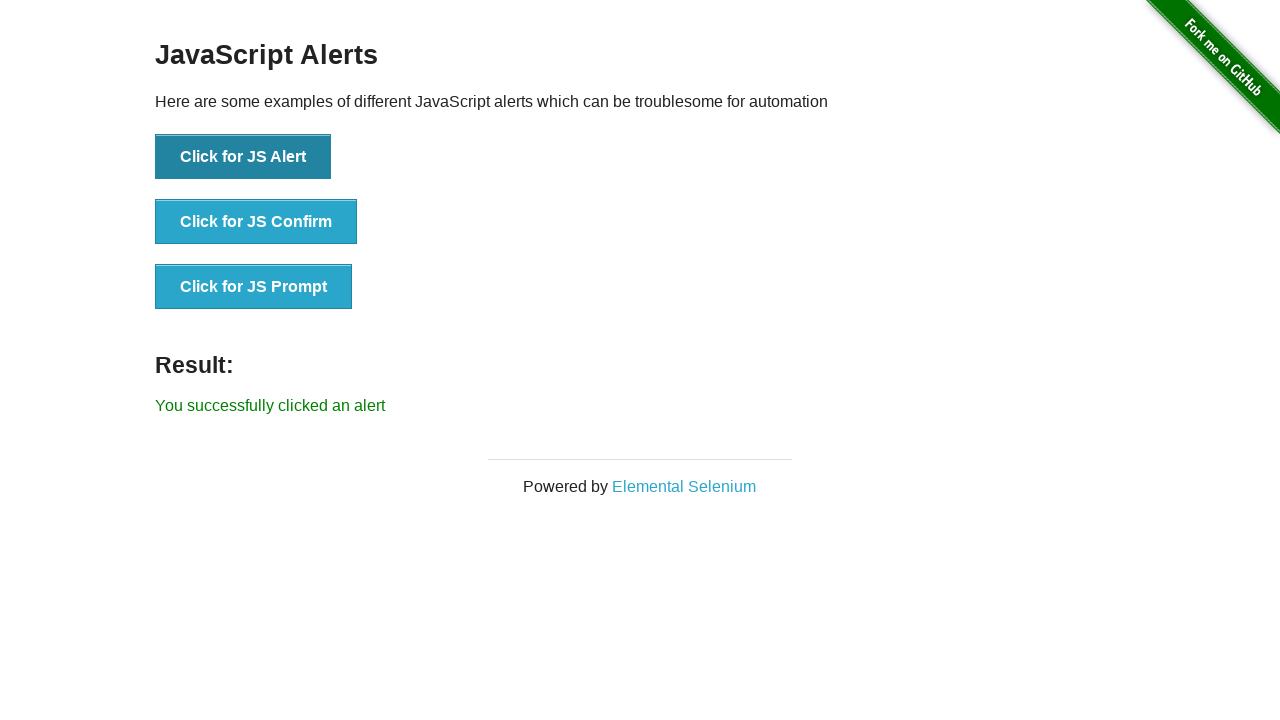

Clicked JS Confirm button and dismissed confirm dialog at (256, 222) on xpath=//button[contains(@onclick,'jsConfirm')]
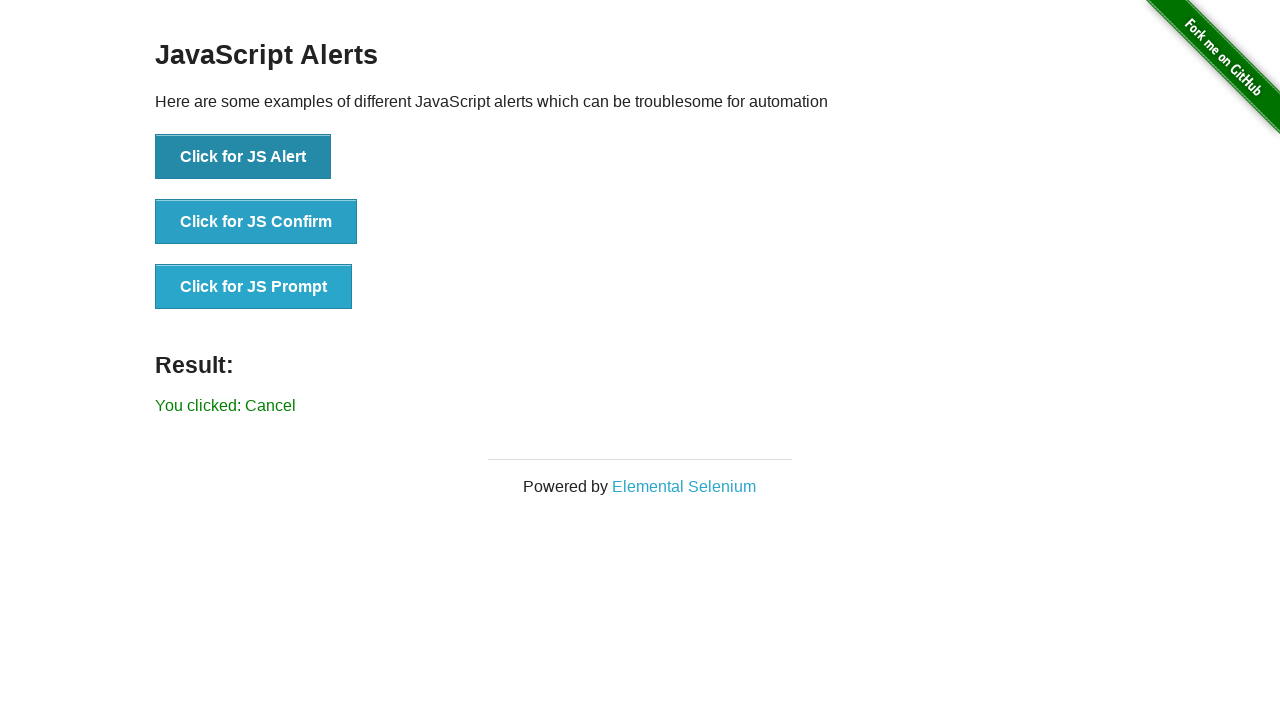

Result element loaded after confirm dismissal
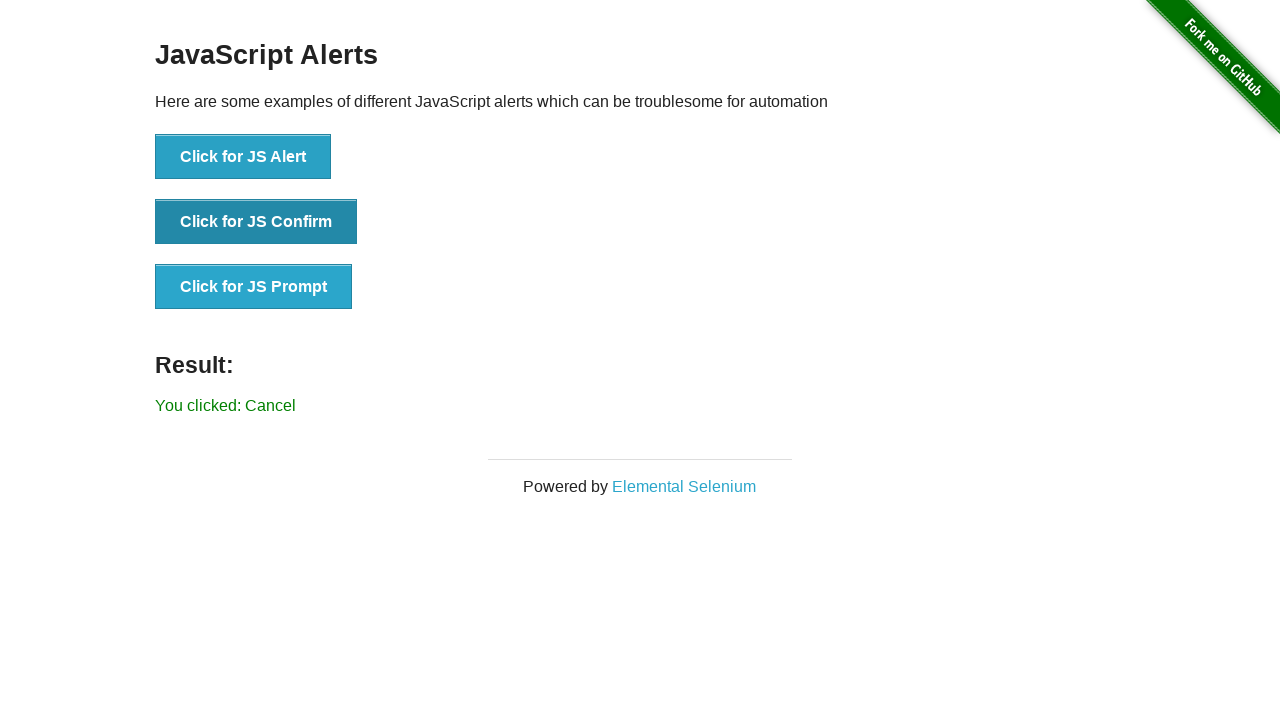

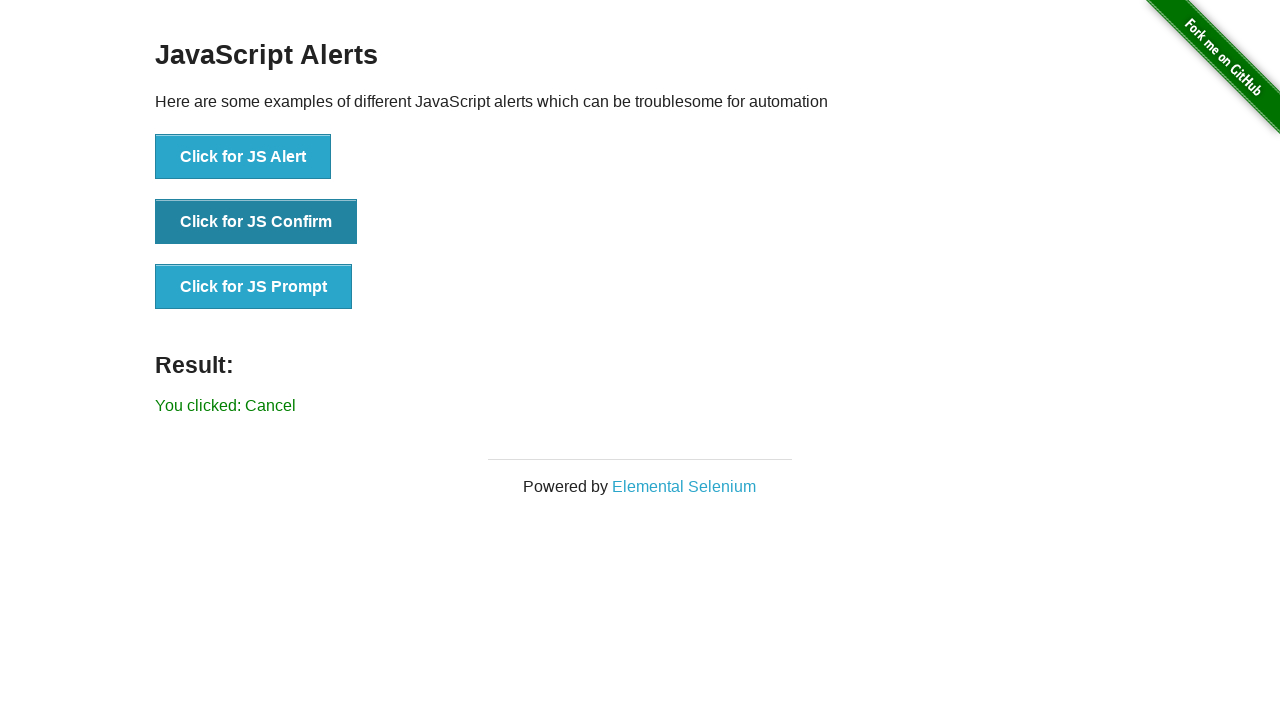